Tests auto-suggestive dropdown functionality by typing a partial country name and selecting from suggestions, then interacts with checkbox controls

Starting URL: https://rahulshettyacademy.com/dropdownsPractise/

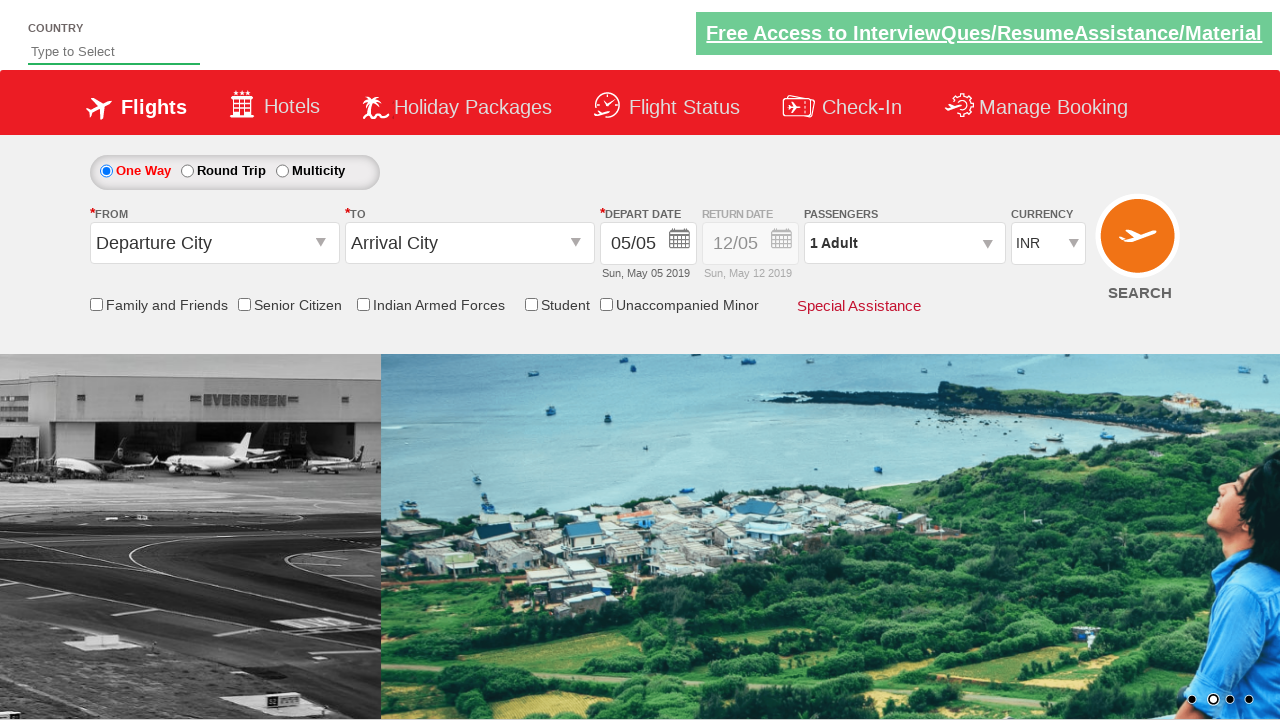

Filled auto-suggest field with 'ind' to trigger dropdown on input#autosuggest
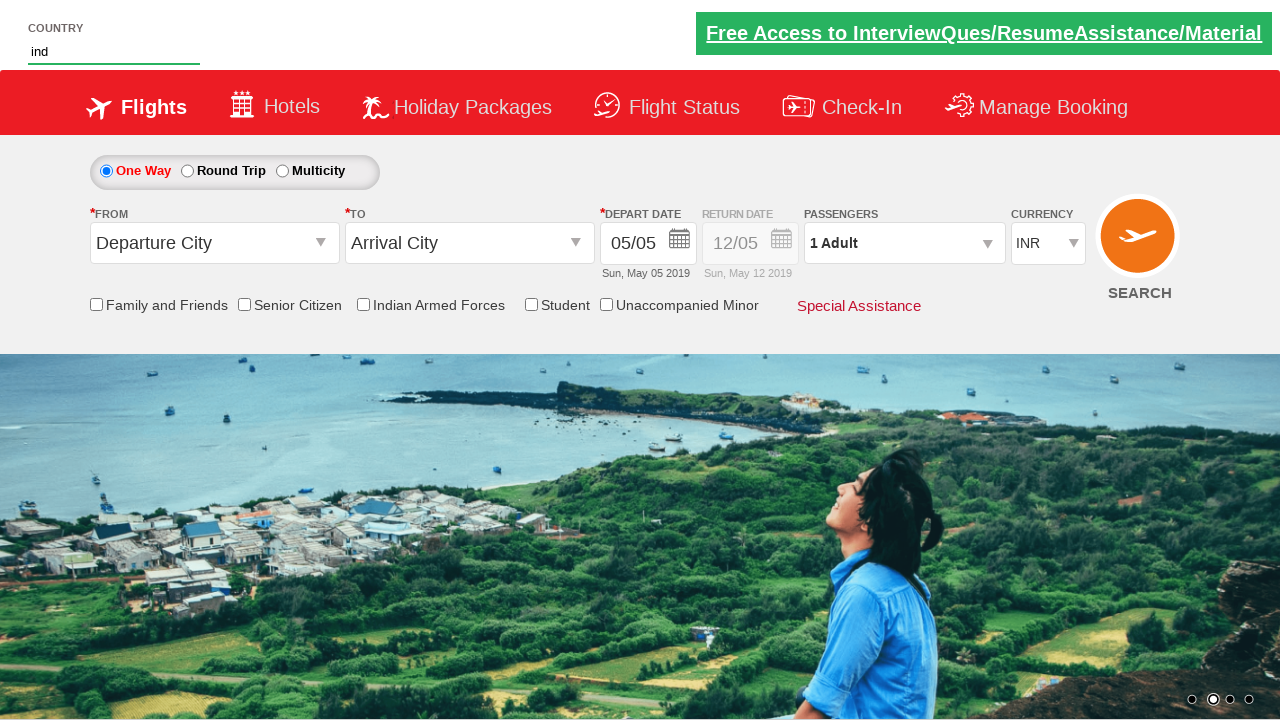

Dropdown suggestions appeared
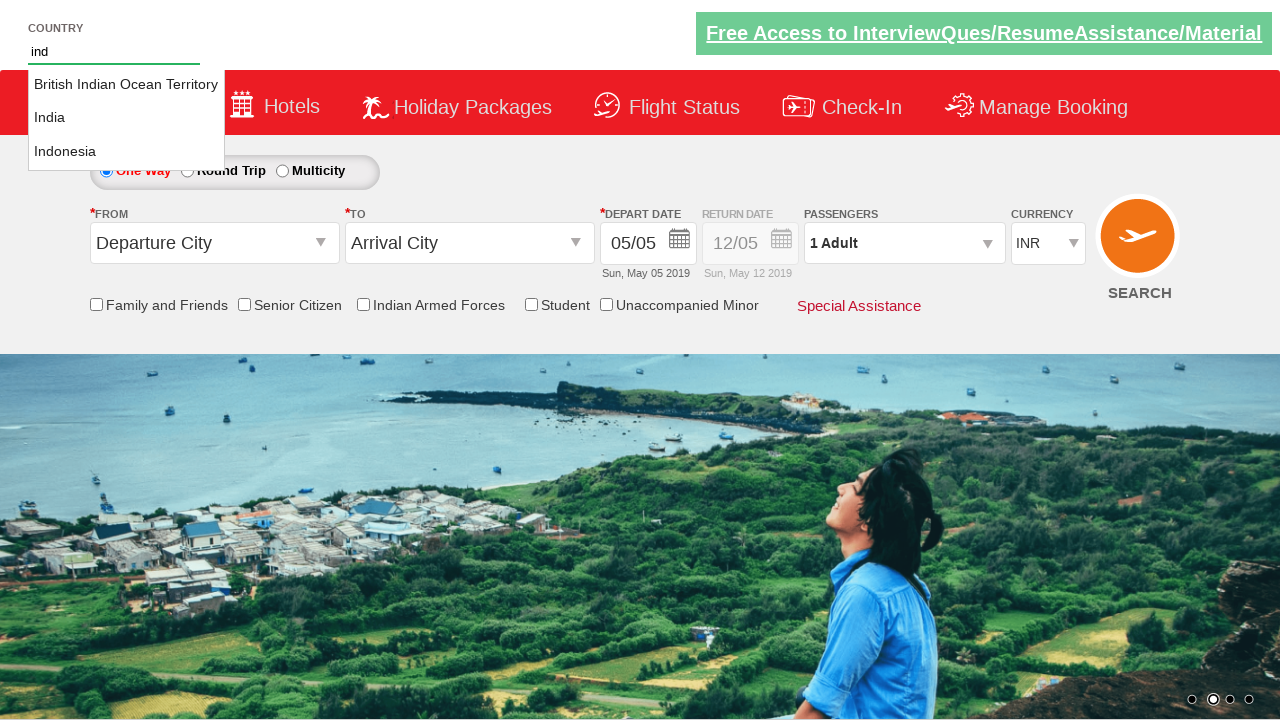

Retrieved list of suggestion options
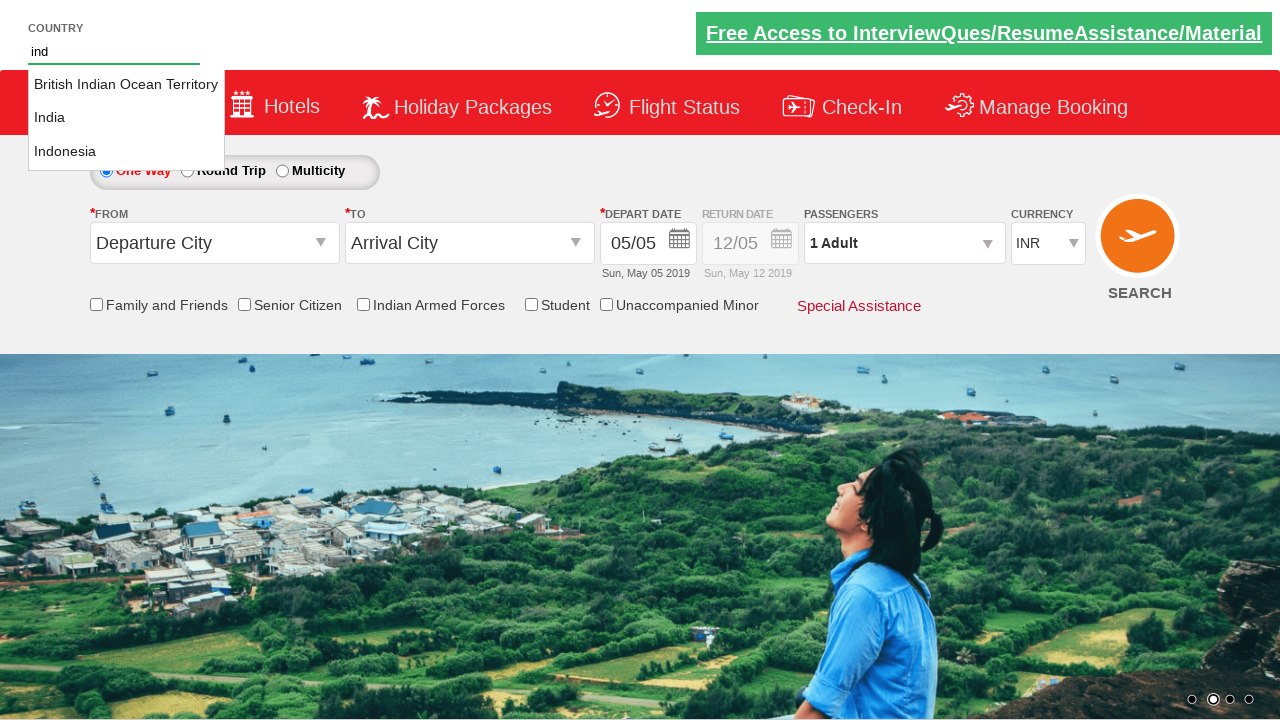

Clicked on 'India' from the dropdown suggestions at (126, 118) on li.ui-menu-item a >> nth=1
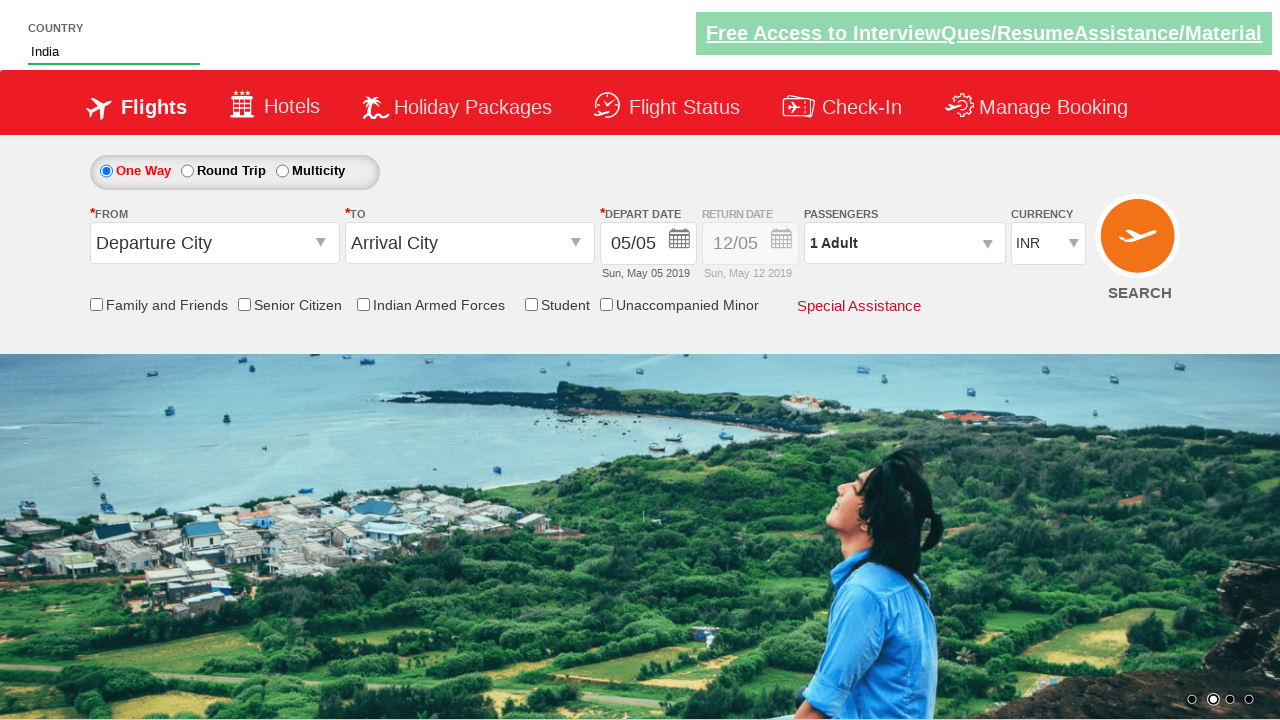

Clicked on friends and family checkbox at (96, 304) on input[id*='friendsandfamily']
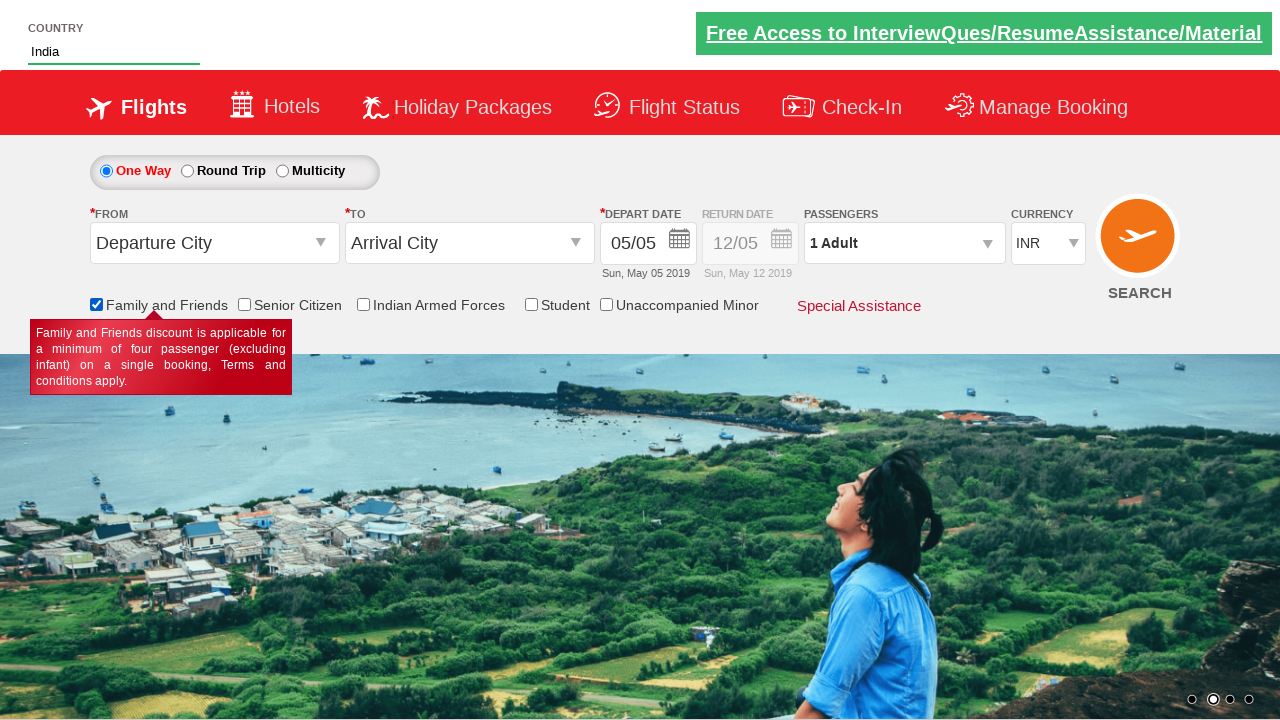

Verified that friends and family checkbox is checked
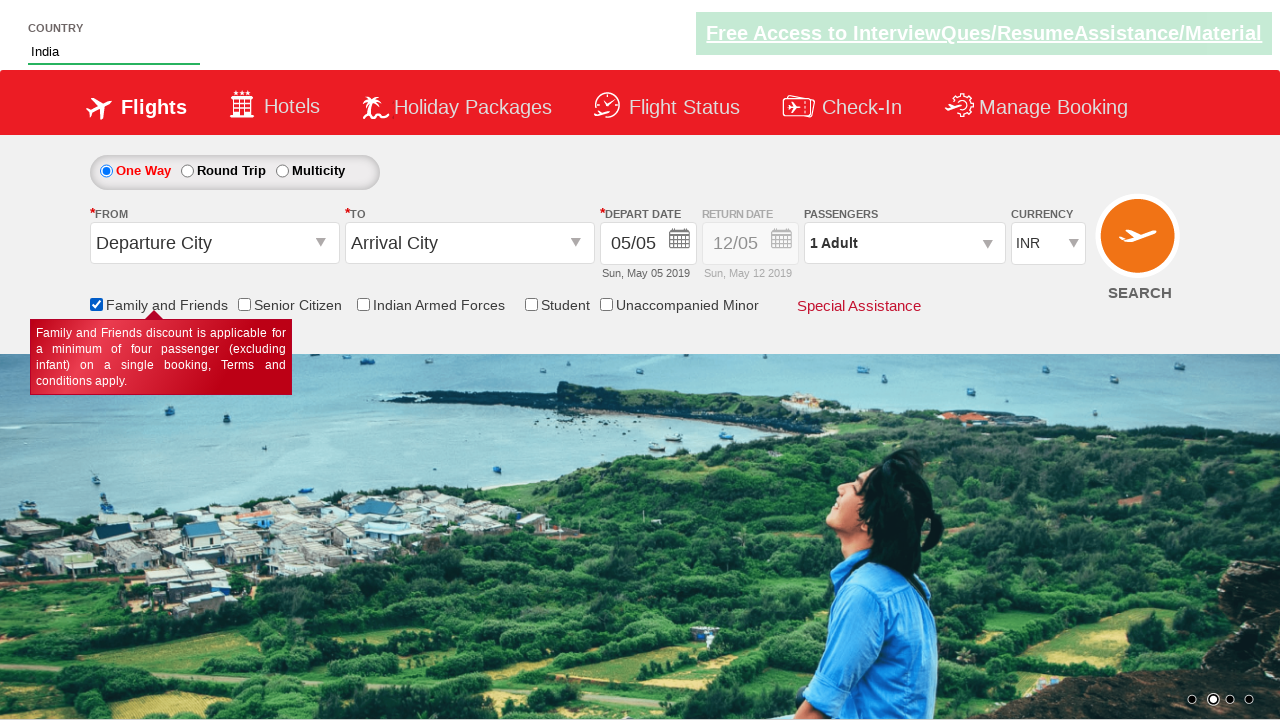

Retrieved count of all checkboxes on page: 6
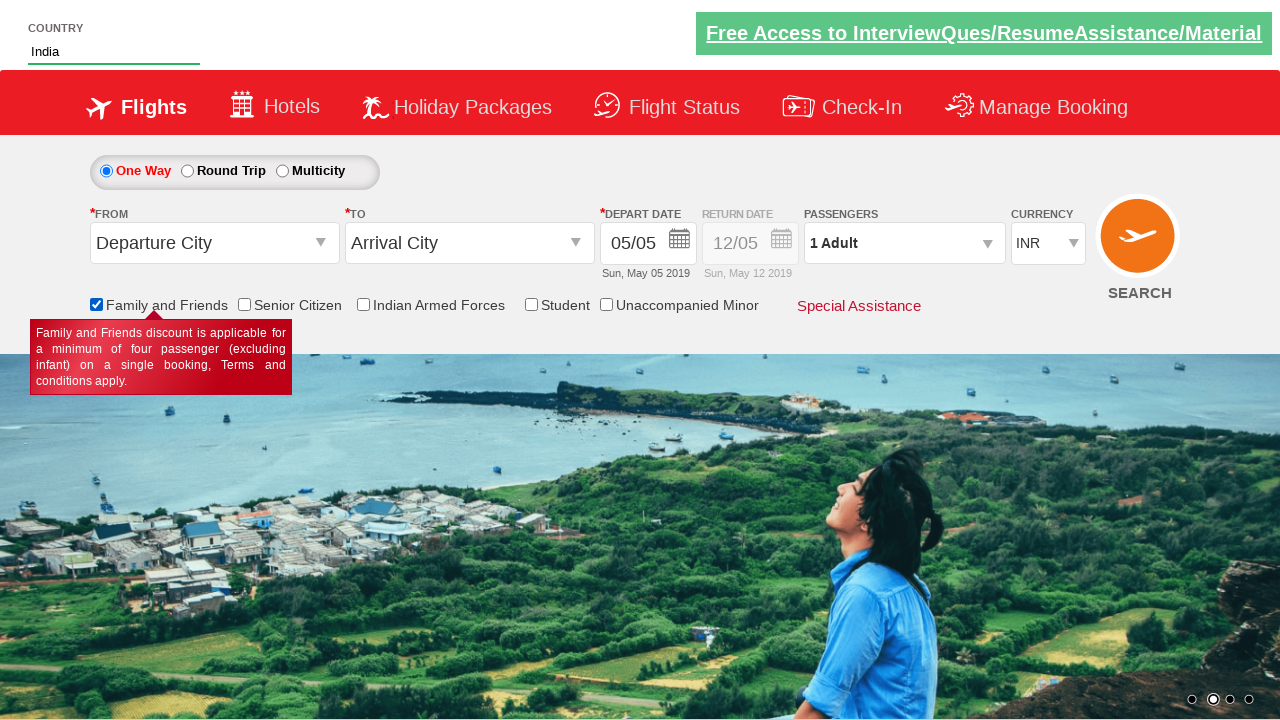

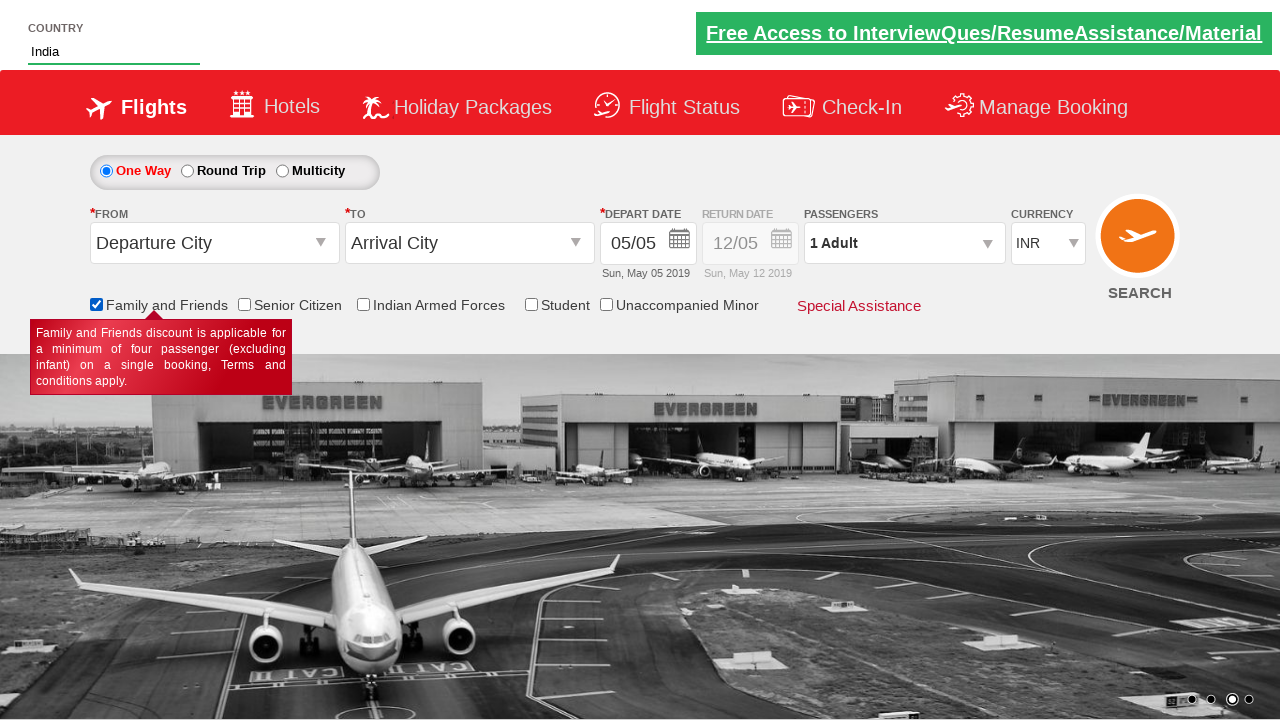